Tests drag and drop functionality on jQuery UI demo page by dragging a source element onto a target element within an iframe

Starting URL: https://jqueryui.com/droppable/

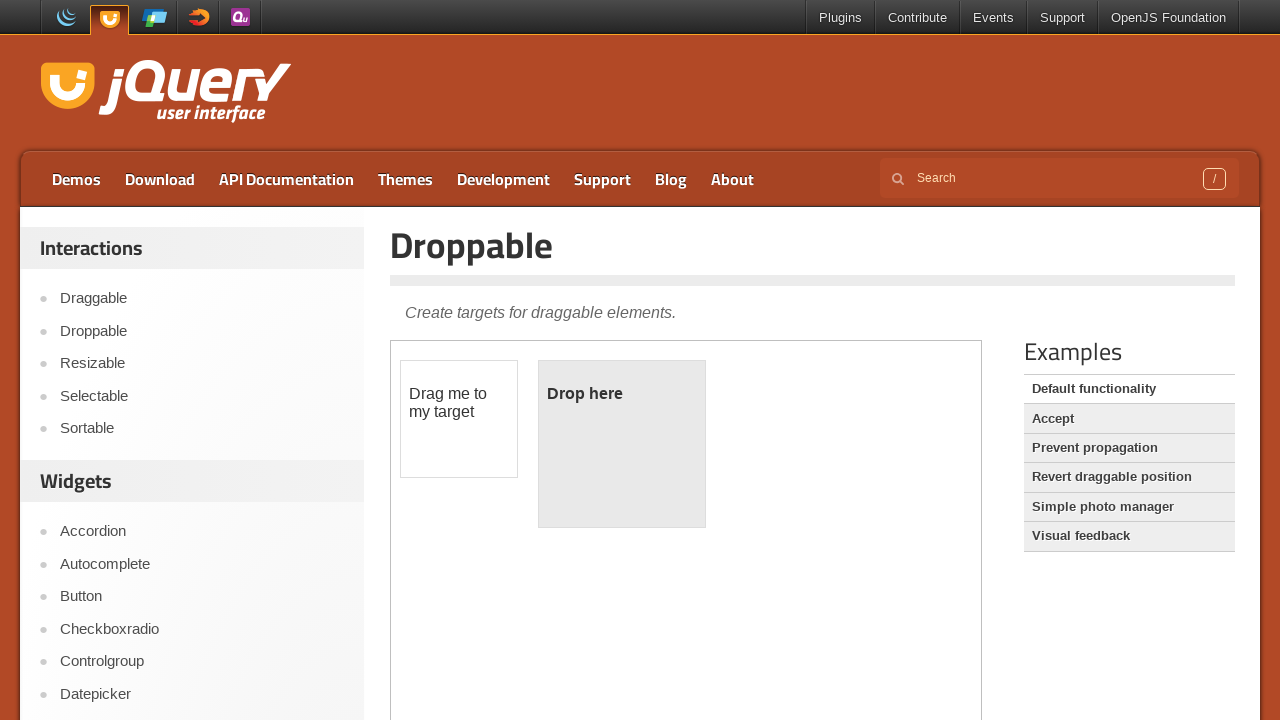

Located demo iframe
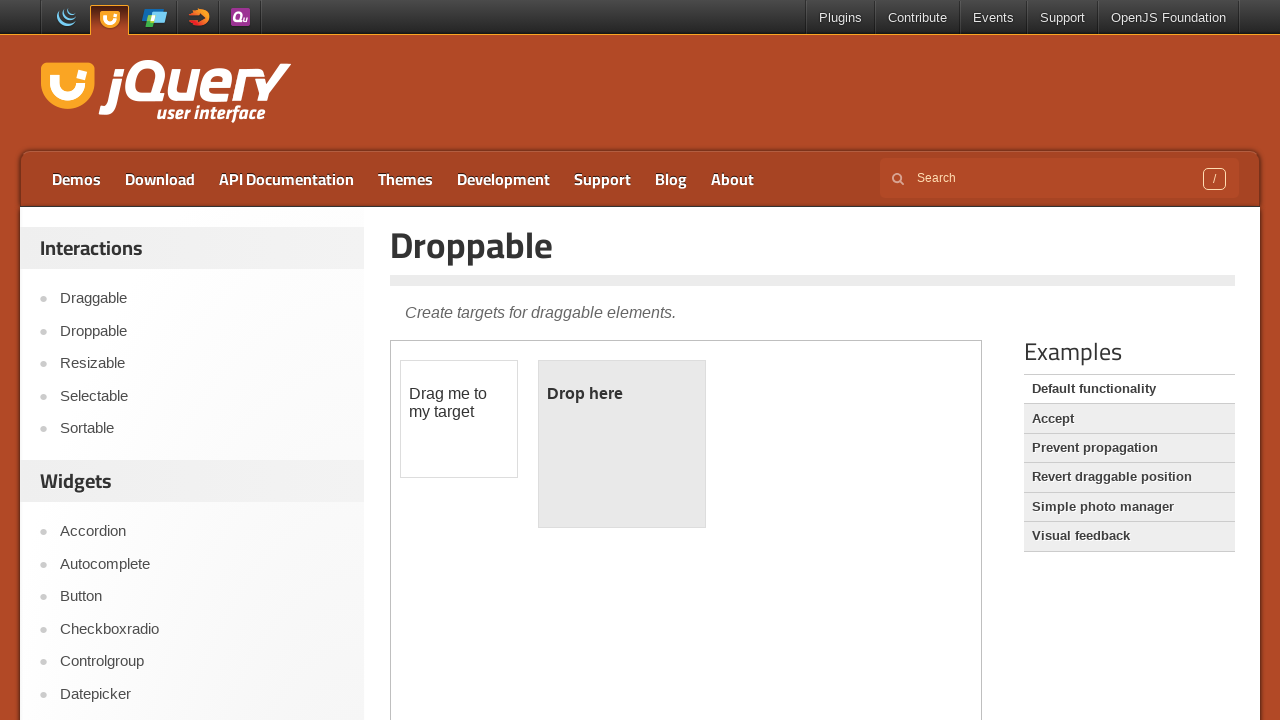

Located draggable source element in iframe
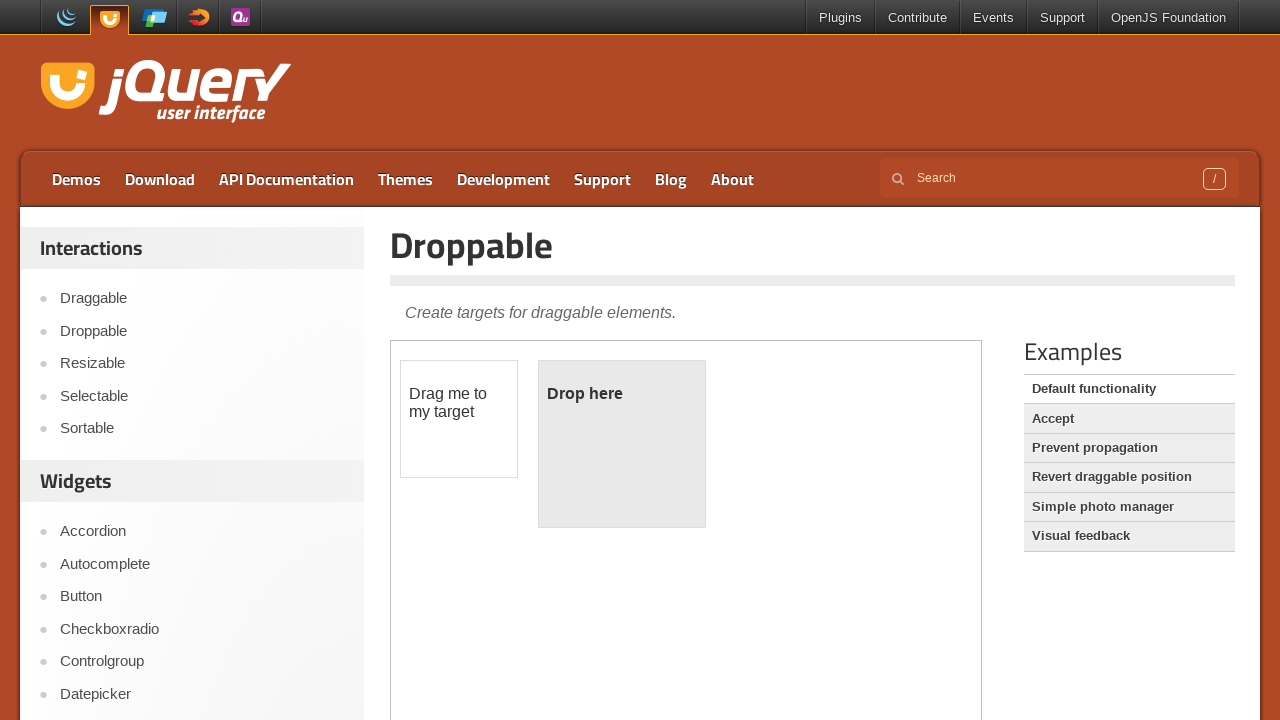

Located droppable target element in iframe
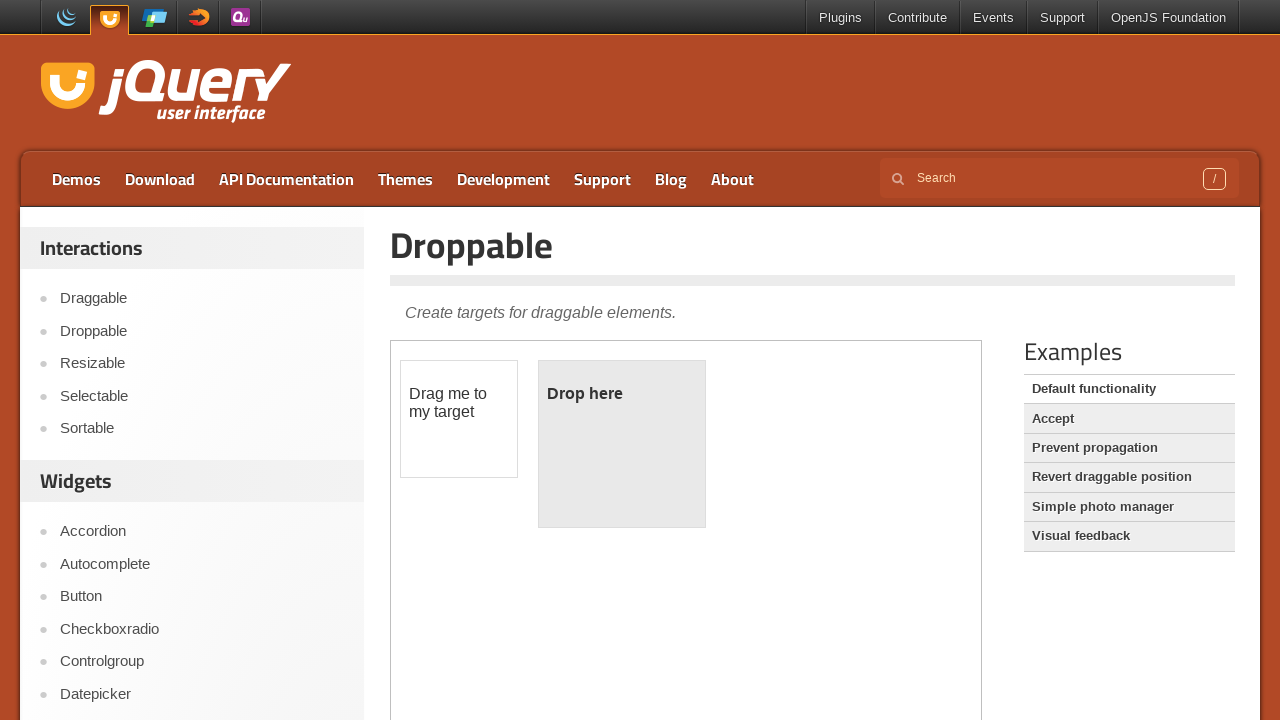

Dragged source element onto target element at (622, 444)
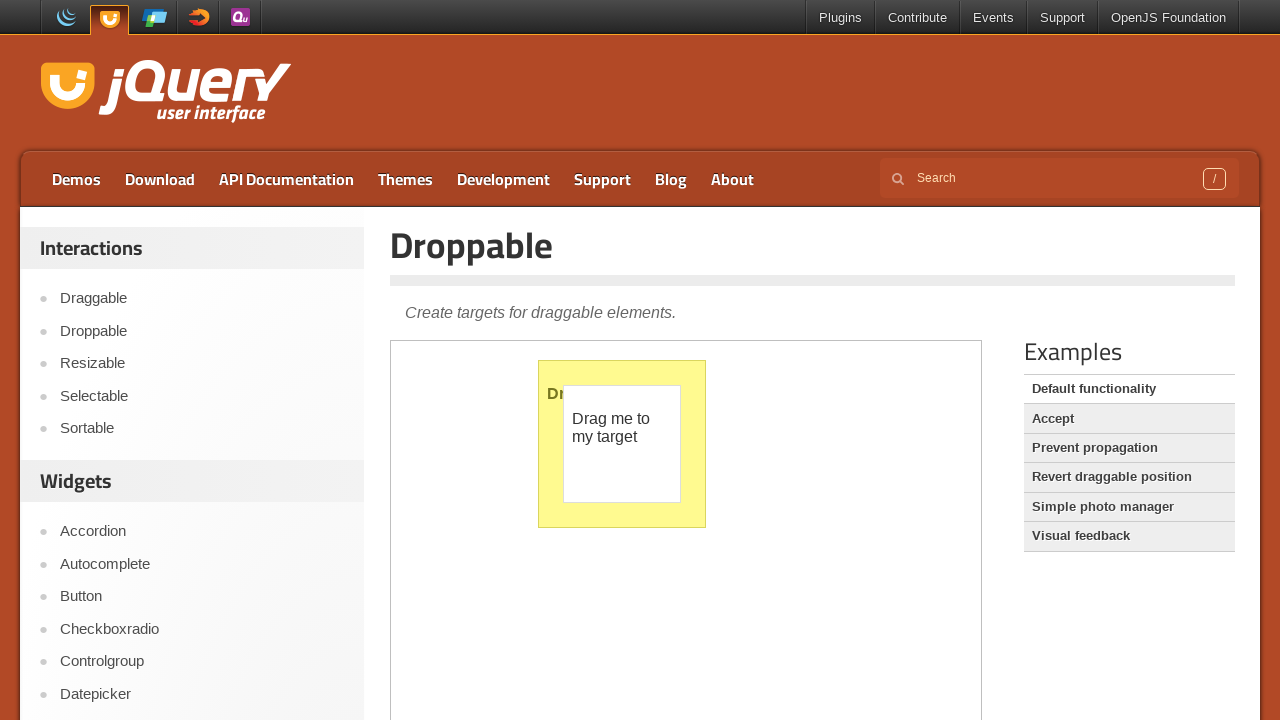

Verified instructional text is present on page
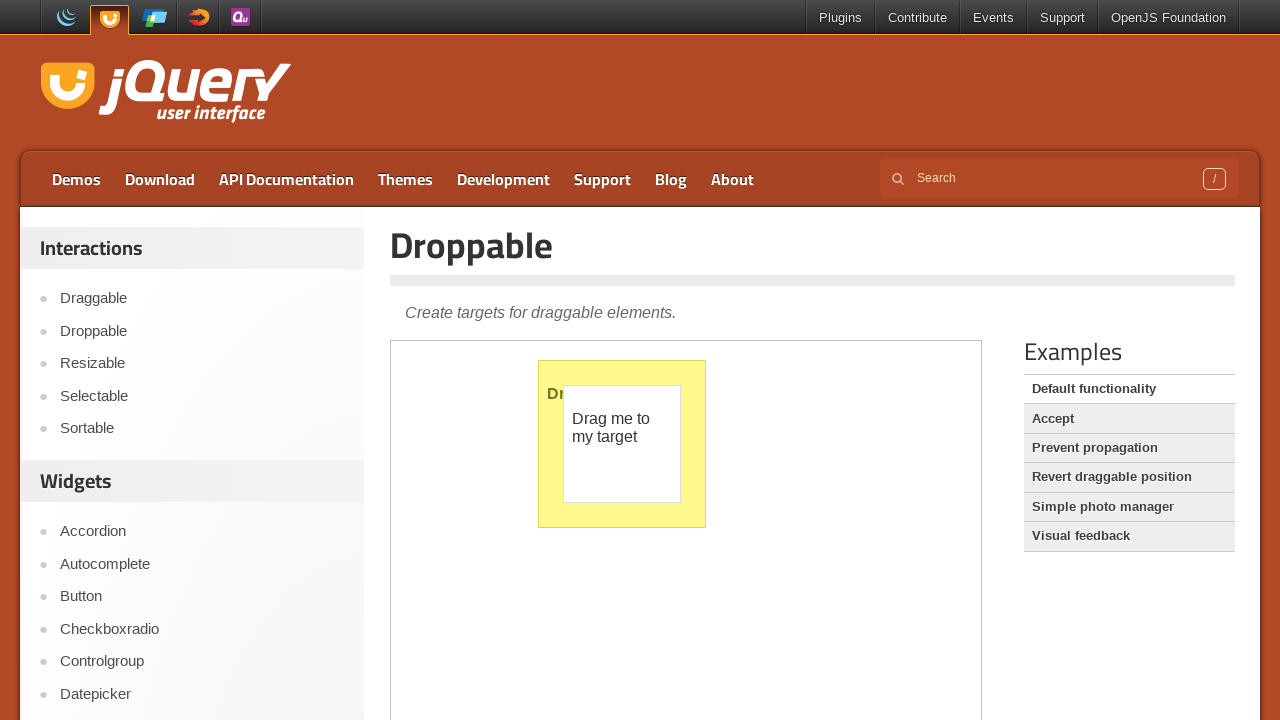

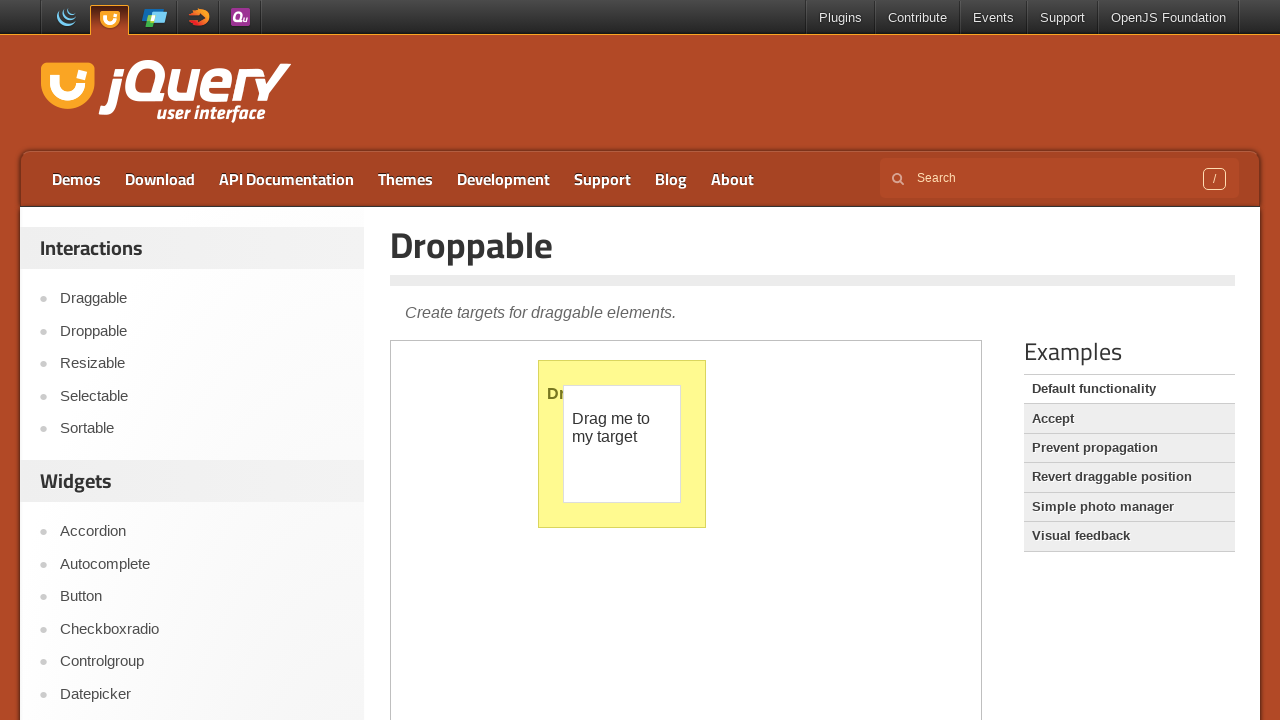